Tests various mouse events including single click, double click, and context click (right-click) on different elements on a mouse events practice page, then interacts with a context menu.

Starting URL: https://training-support.net/webelements/mouse-events

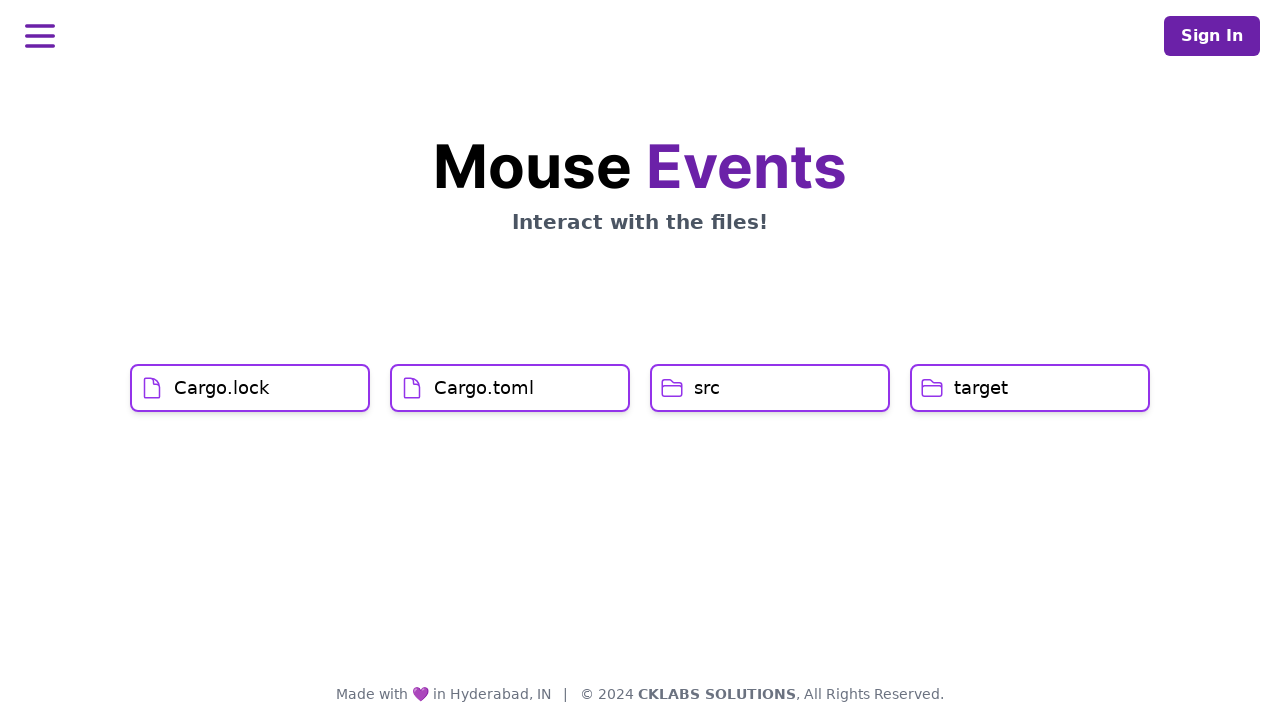

Clicked on Cargo.lock element at (222, 388) on xpath=//h1[text()='Cargo.lock']
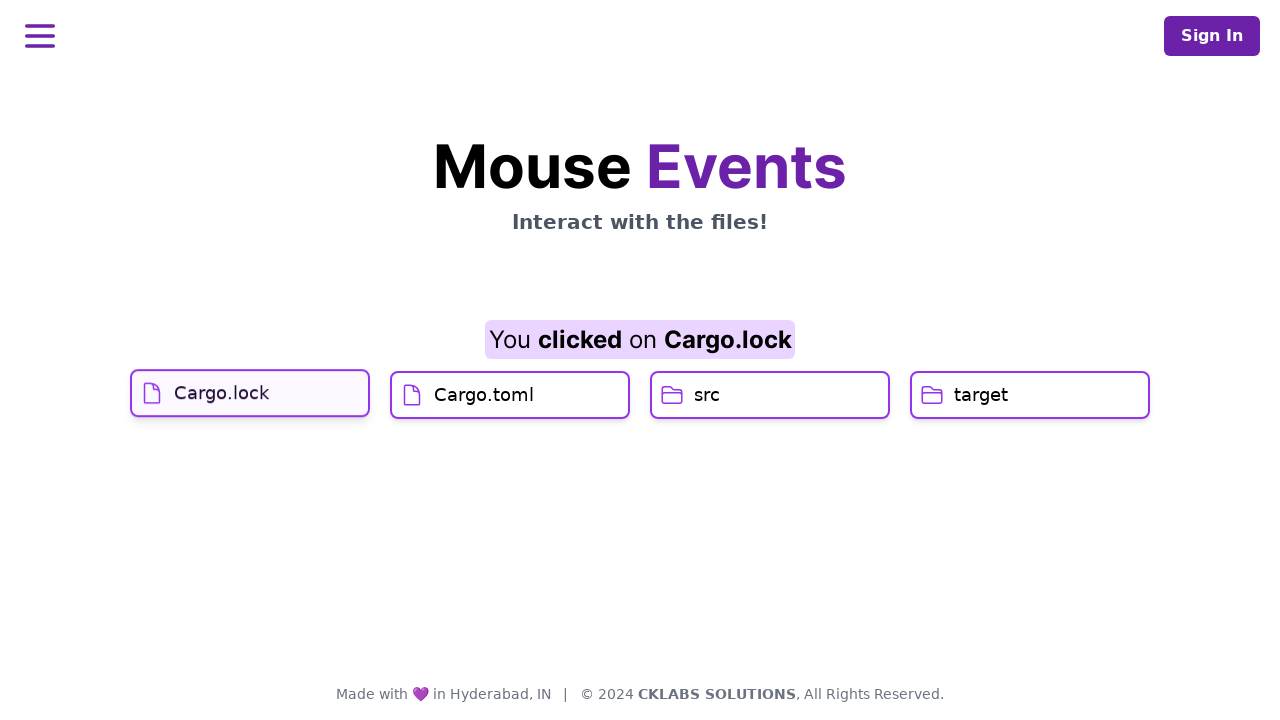

Clicked on Cargo.toml element at (484, 420) on xpath=//h1[text()='Cargo.toml']
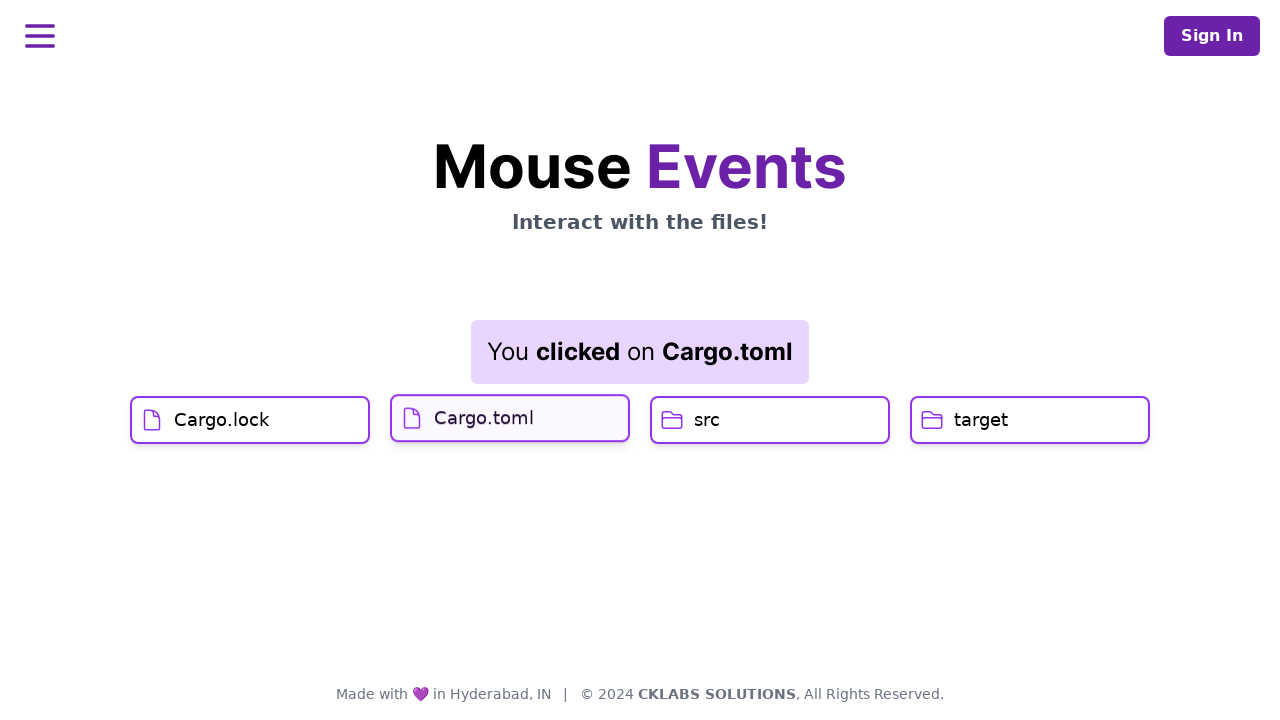

Result element loaded after Cargo.toml click
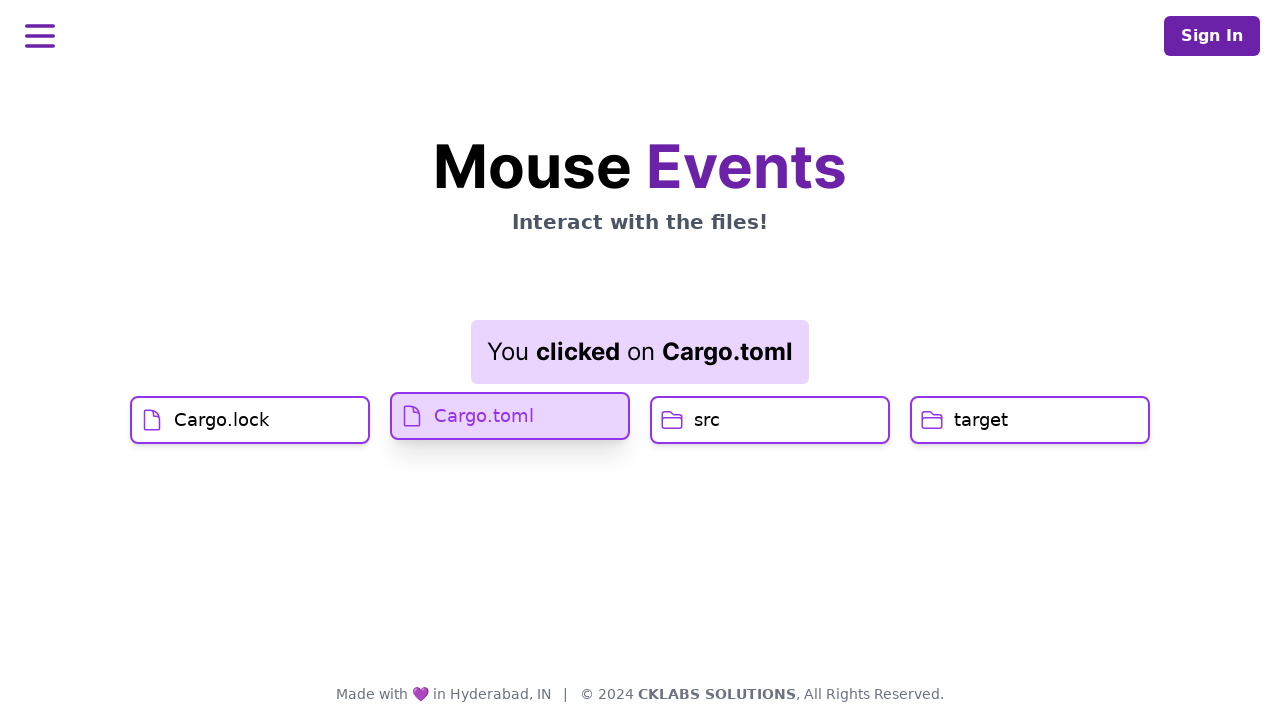

Double-clicked on src element at (707, 420) on xpath=//h1[text()='src']
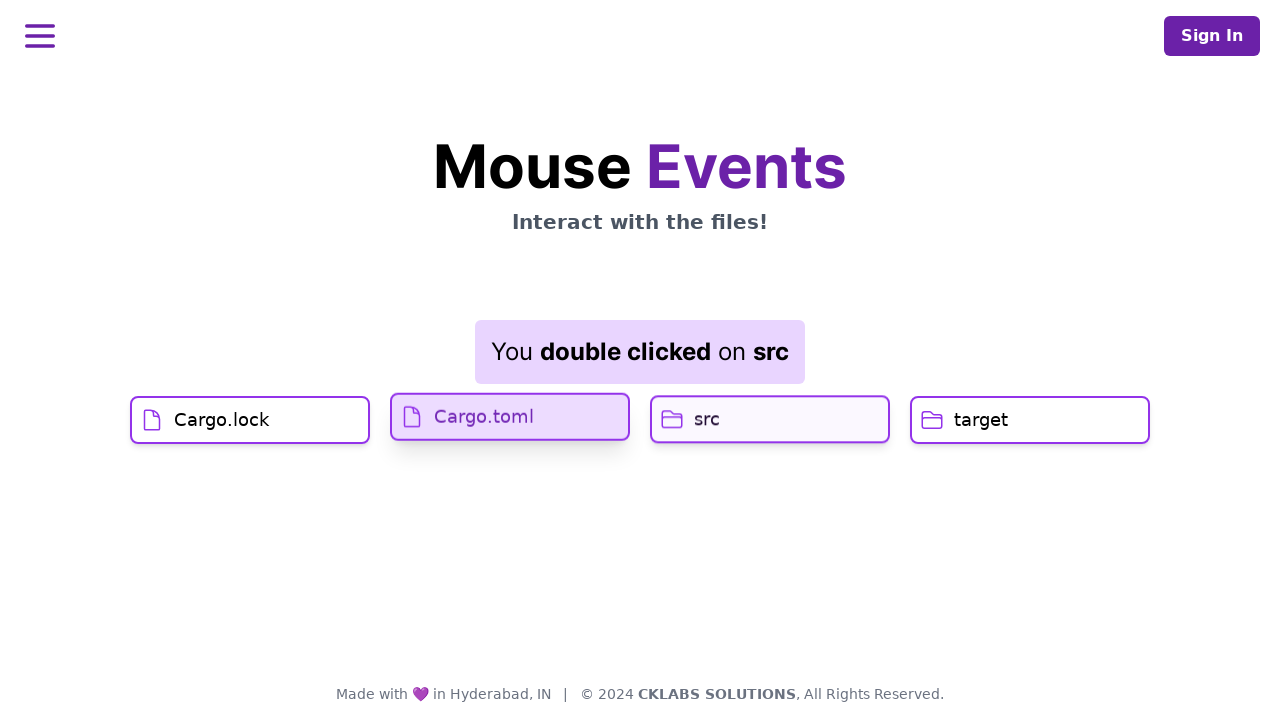

Right-clicked (context clicked) on target element at (981, 420) on //h1[text()='target']
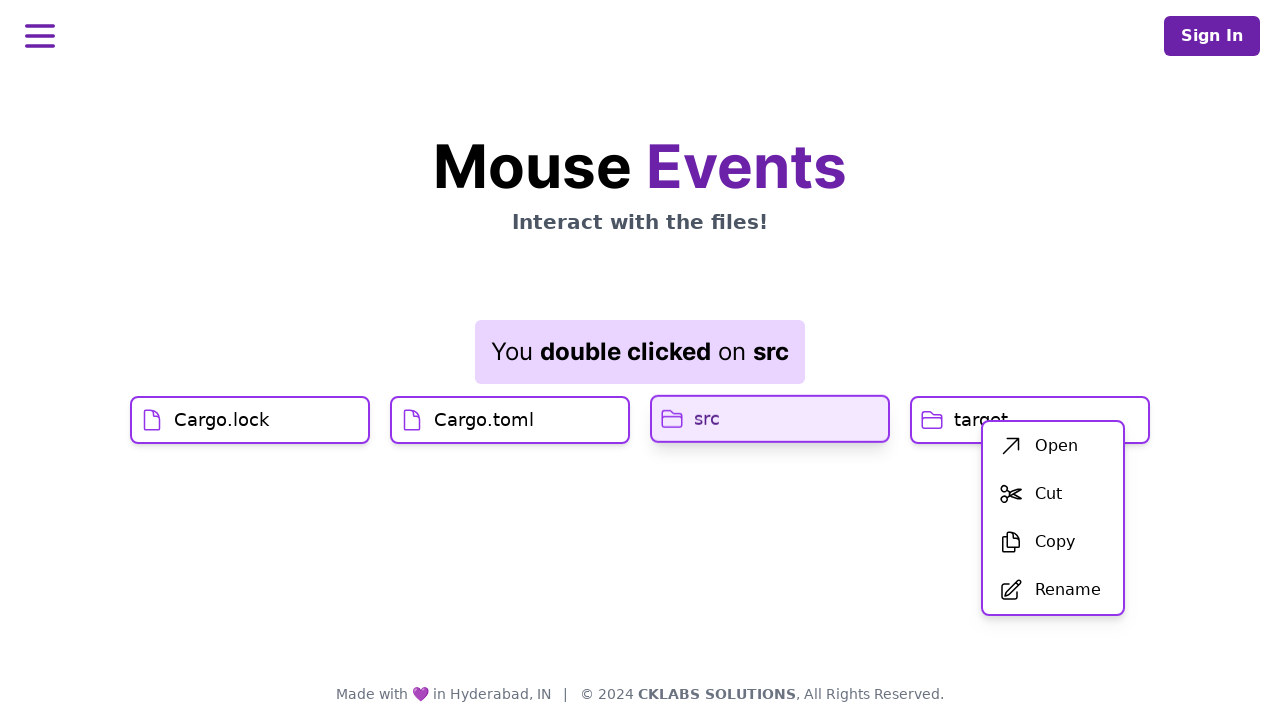

Clicked on first item in the context menu at (1053, 446) on xpath=//div[@id='menu']/div/ul/li[1]
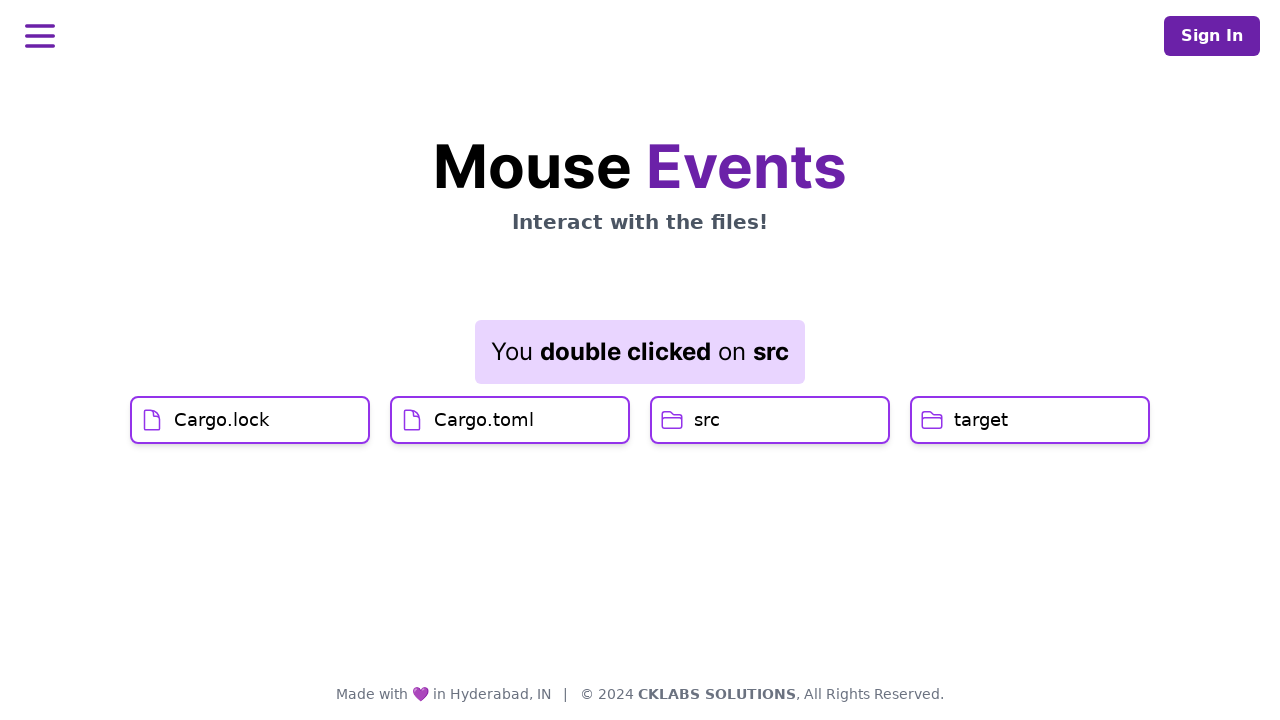

Result element updated after context menu selection
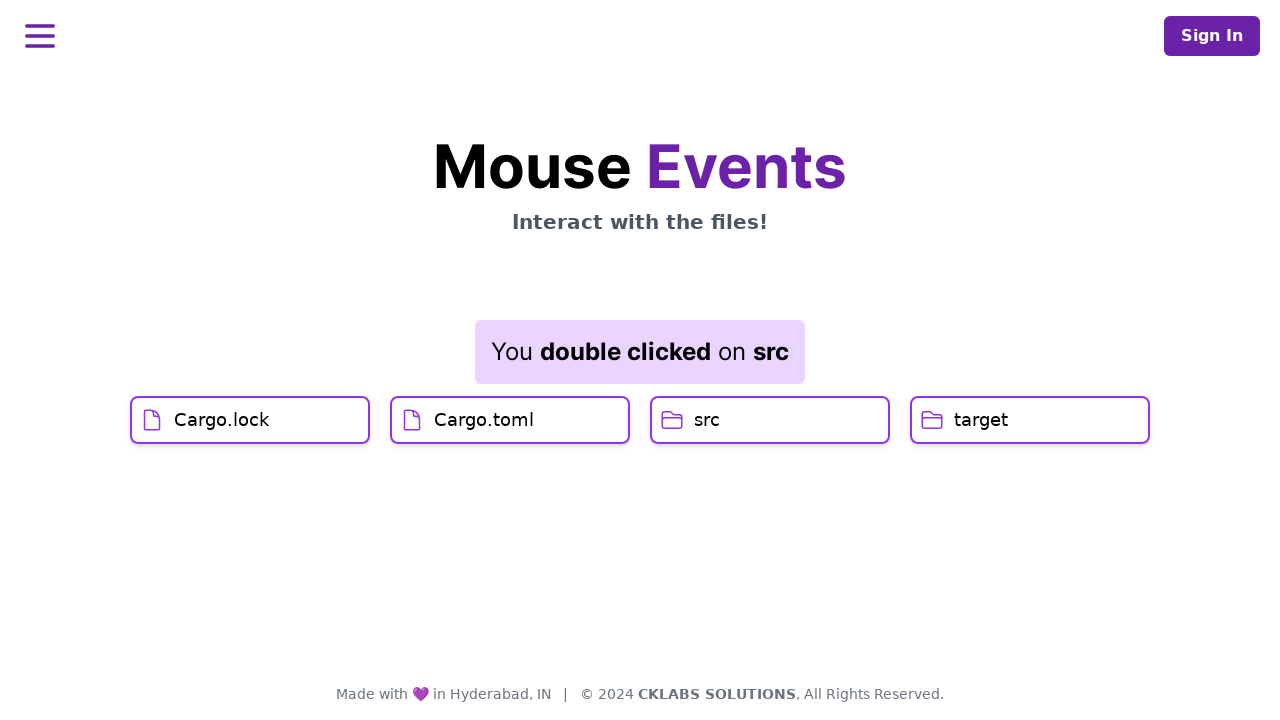

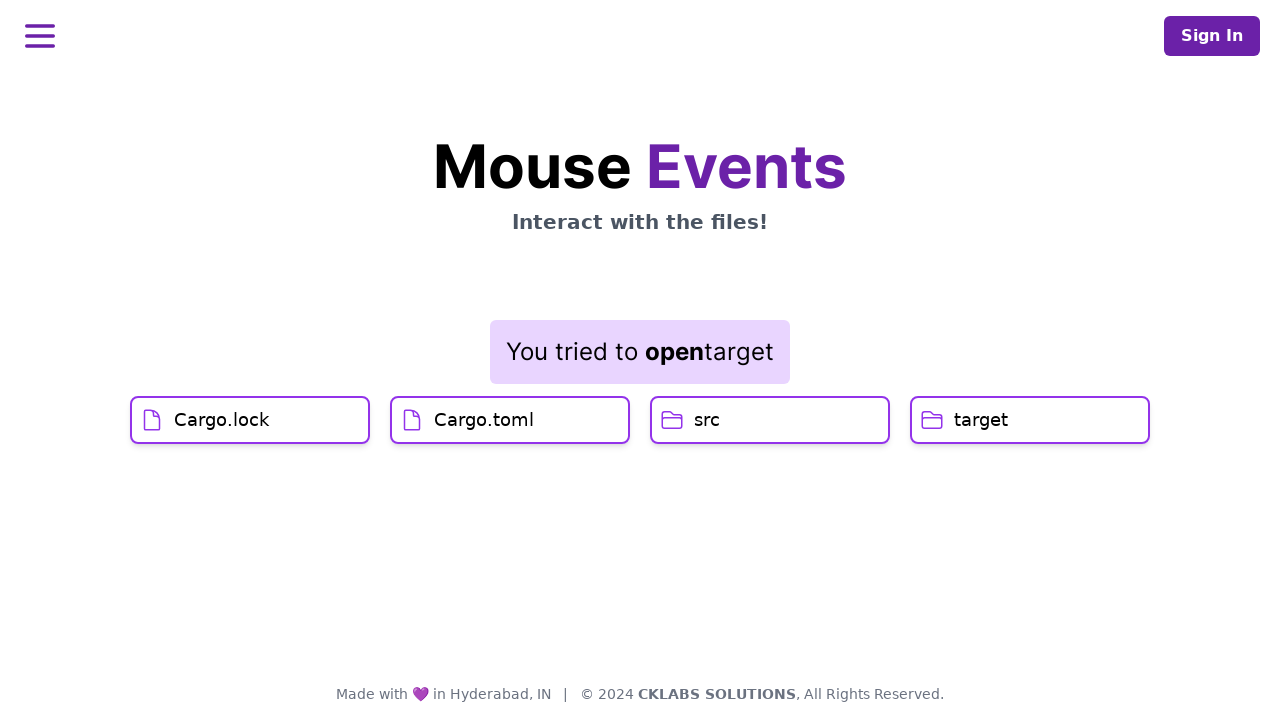